Tests right-click context menu functionality by right-clicking an element, selecting "Edit" from the context menu, and accepting the resulting alert dialog

Starting URL: https://swisnl.github.io/jQuery-contextMenu/demo.html

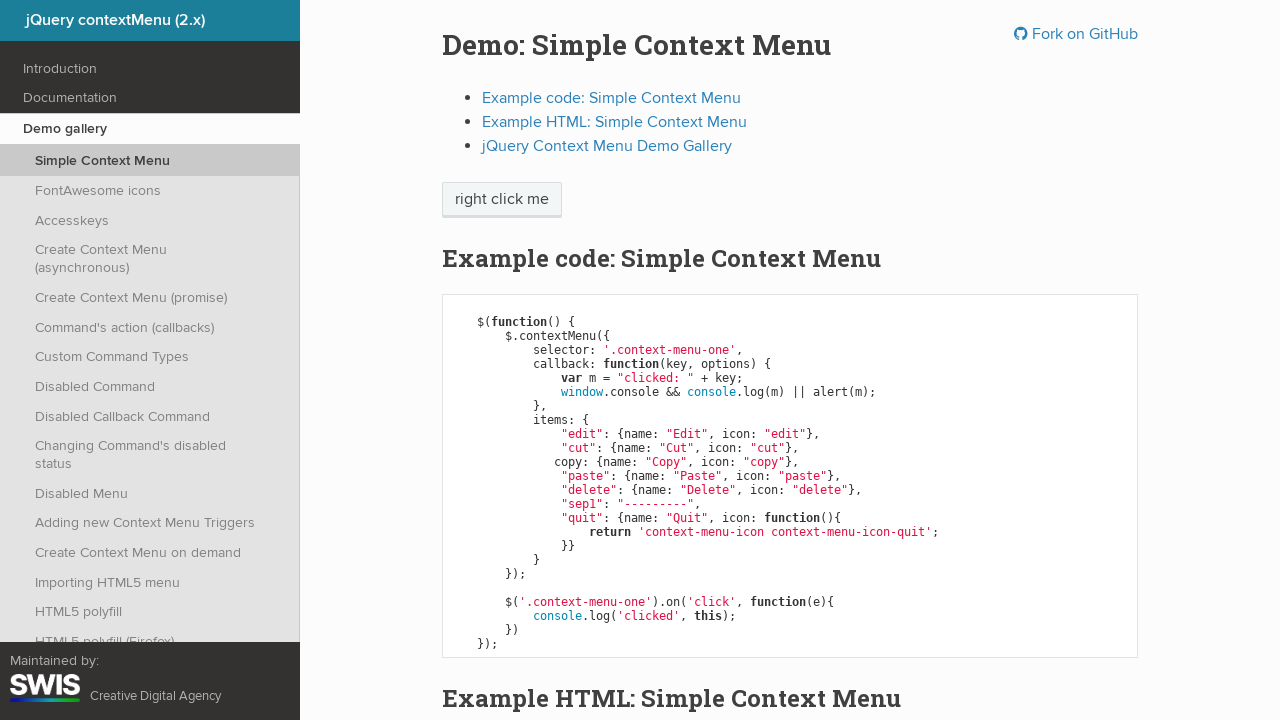

Navigated to jQuery contextMenu demo page
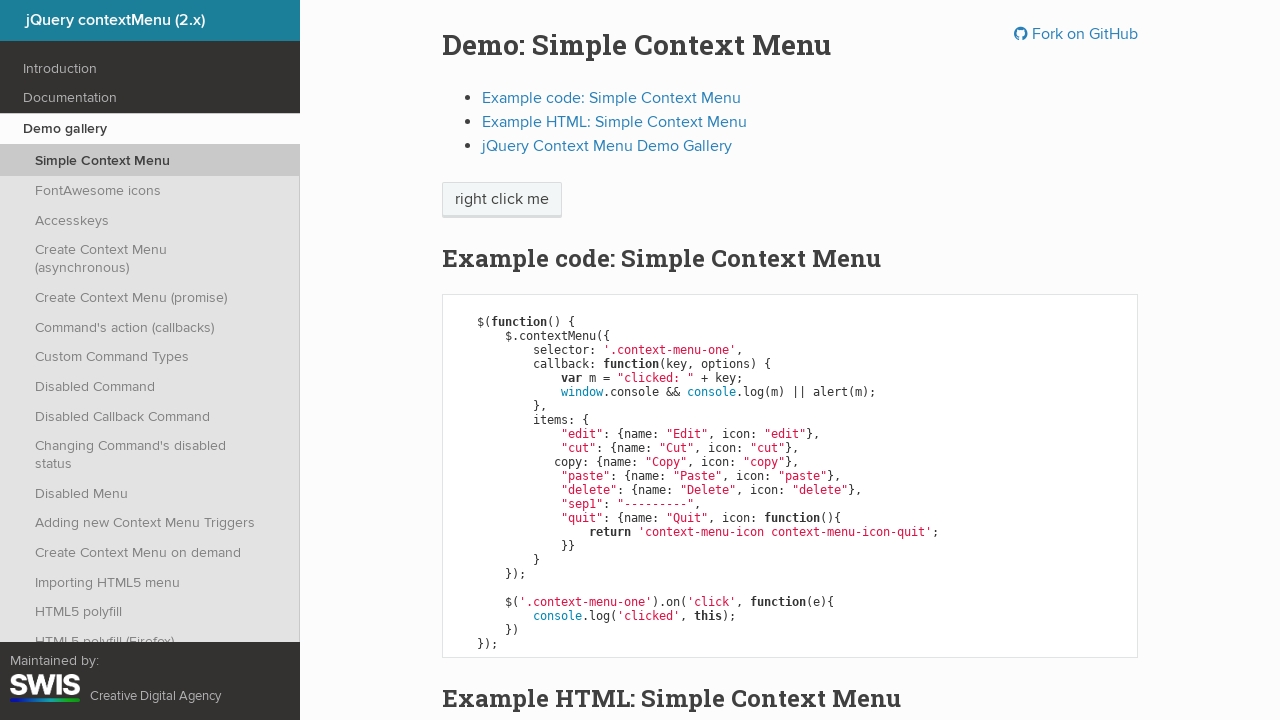

Right-clicked on 'right click me' element to open context menu at (502, 200) on //span[.='right click me']
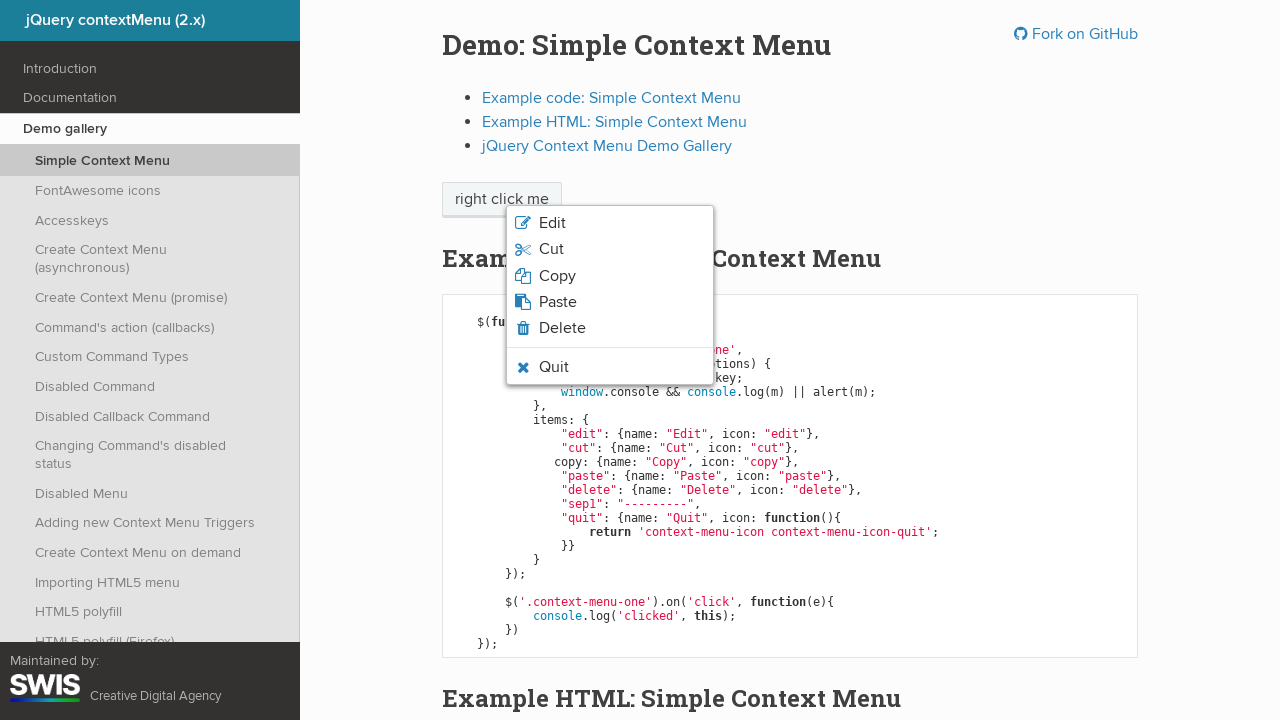

Clicked 'Edit' option from context menu at (610, 223) on xpath=//li[.='Edit']
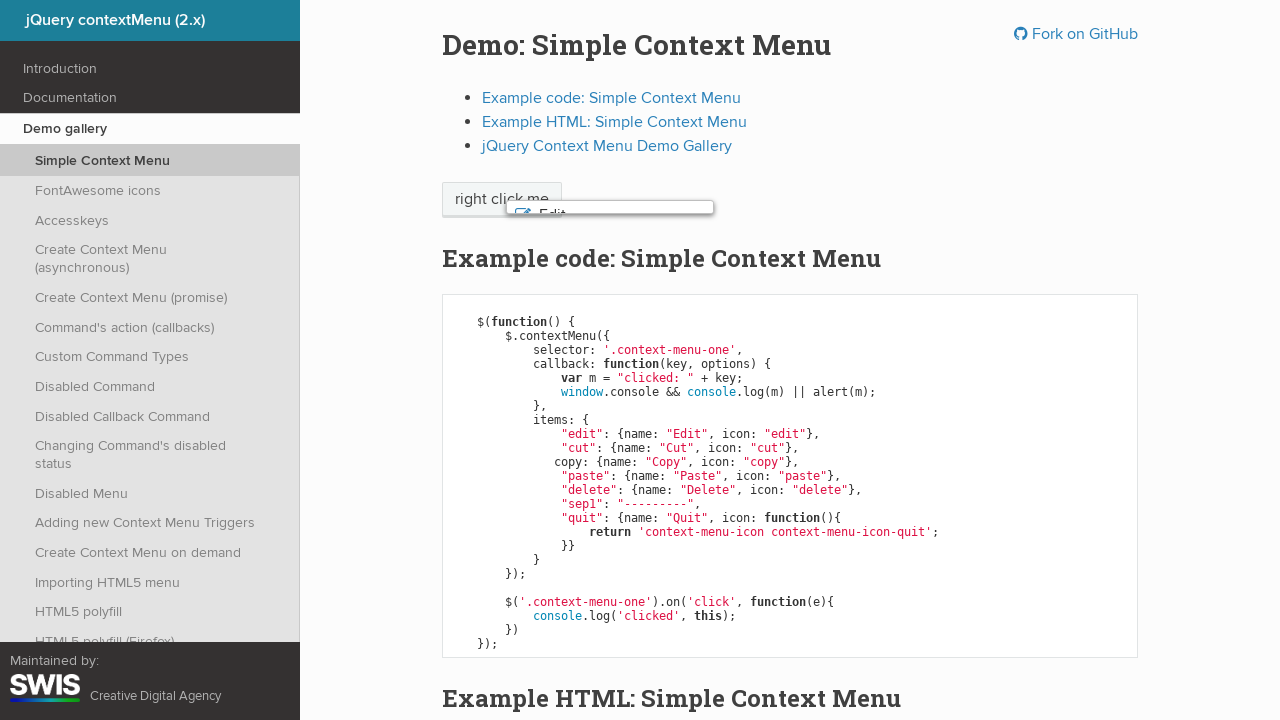

Set up dialog handler to accept alerts
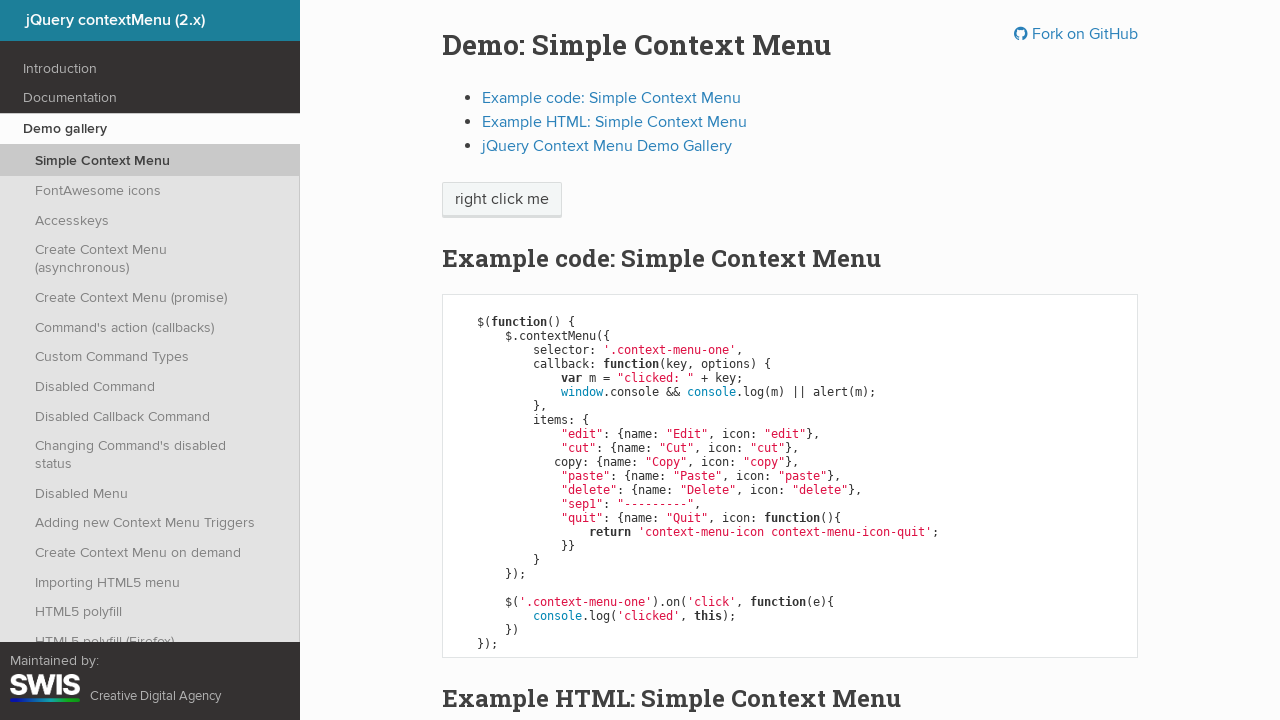

Waited for alert dialog to be processed
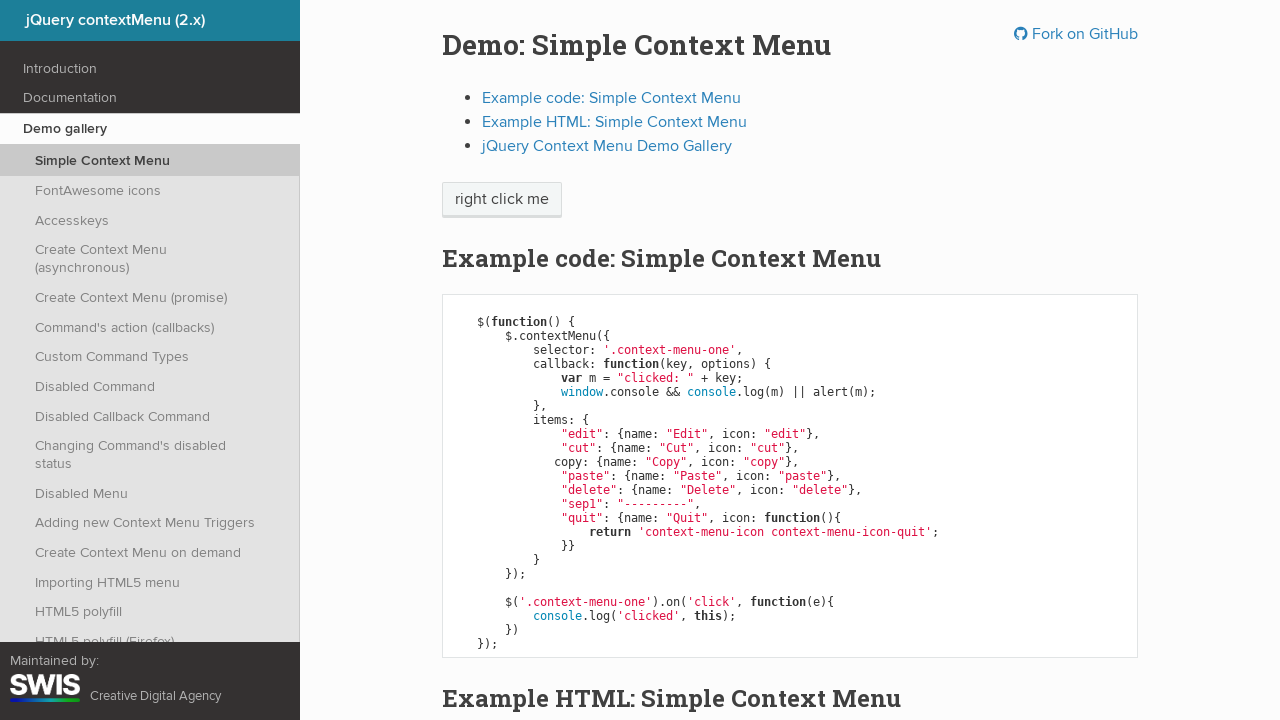

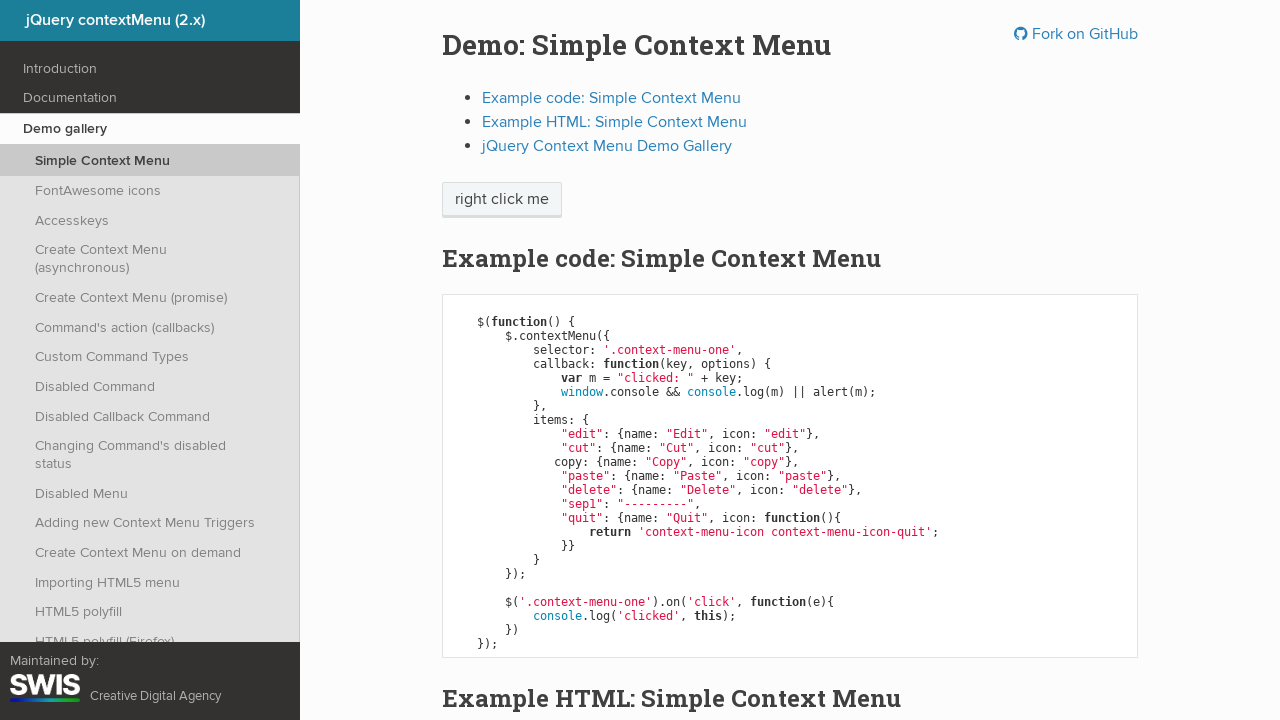